Clicks the Remove button, verifies the success message appears, confirms checkbox is removed, and checks Add button is displayed

Starting URL: https://the-internet.herokuapp.com/dynamic_controls

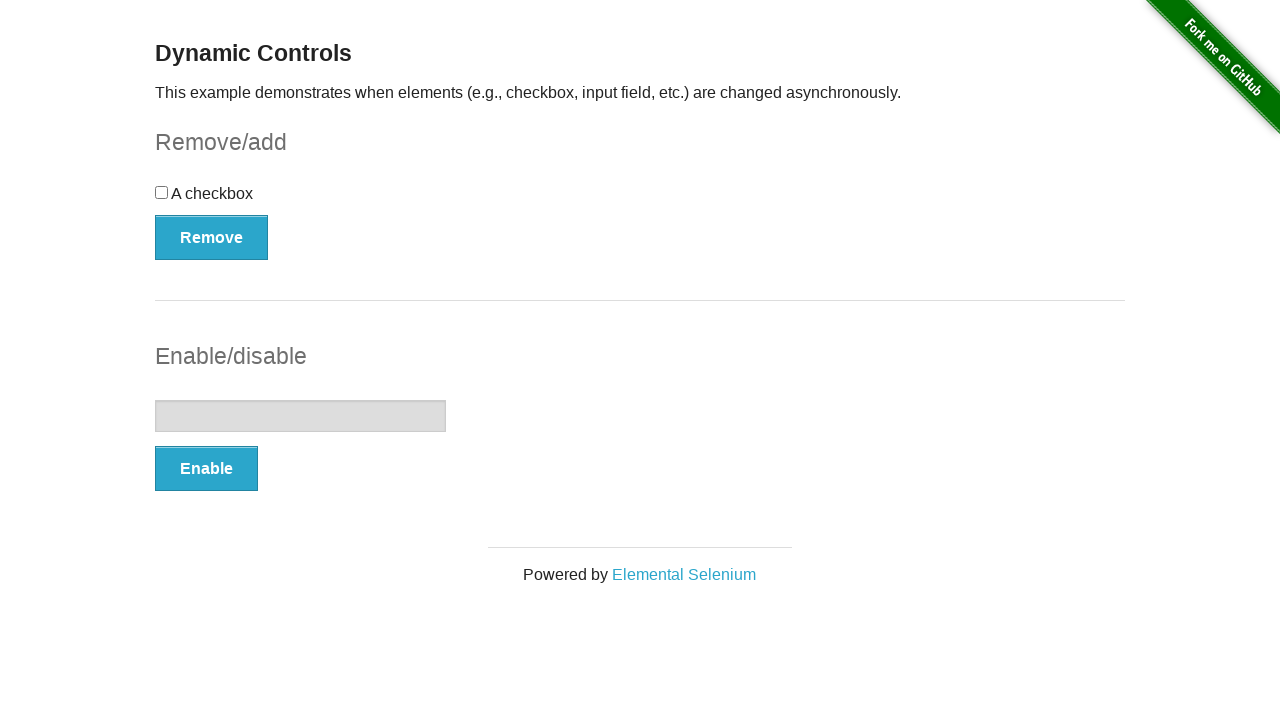

Navigated to dynamic controls page
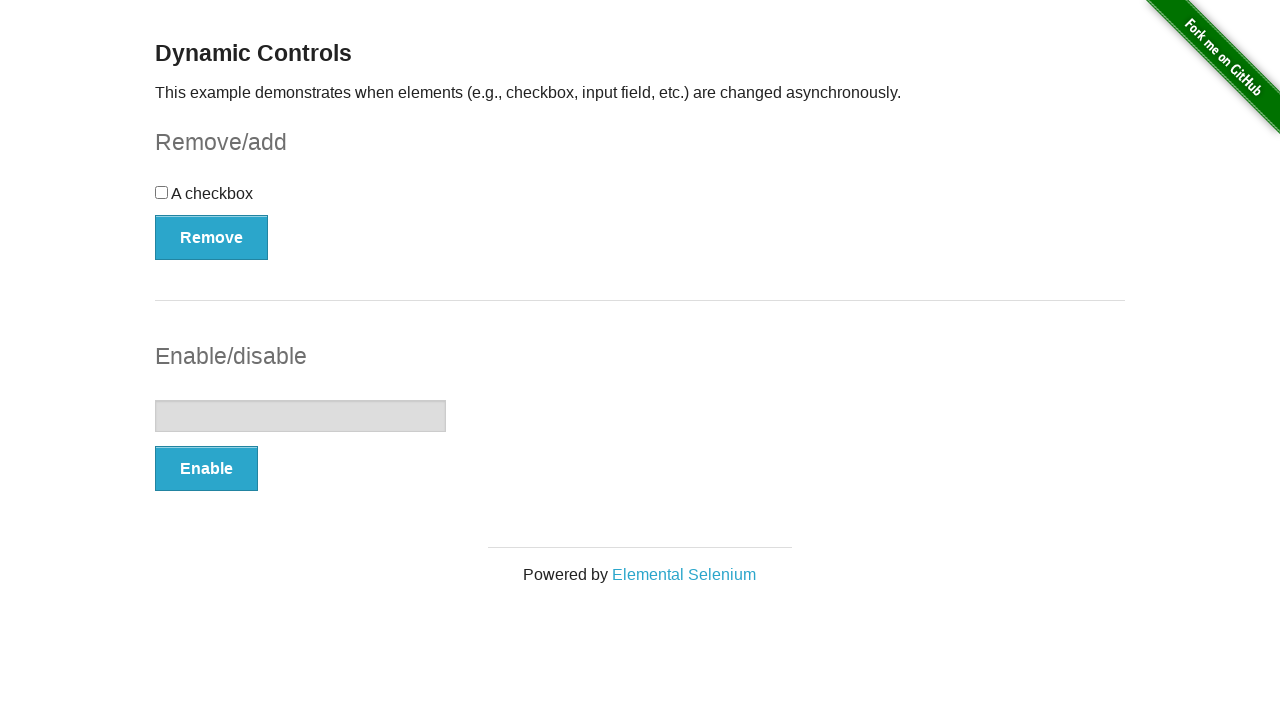

Clicked the Remove button at (212, 237) on xpath=//*[text()='Remove']
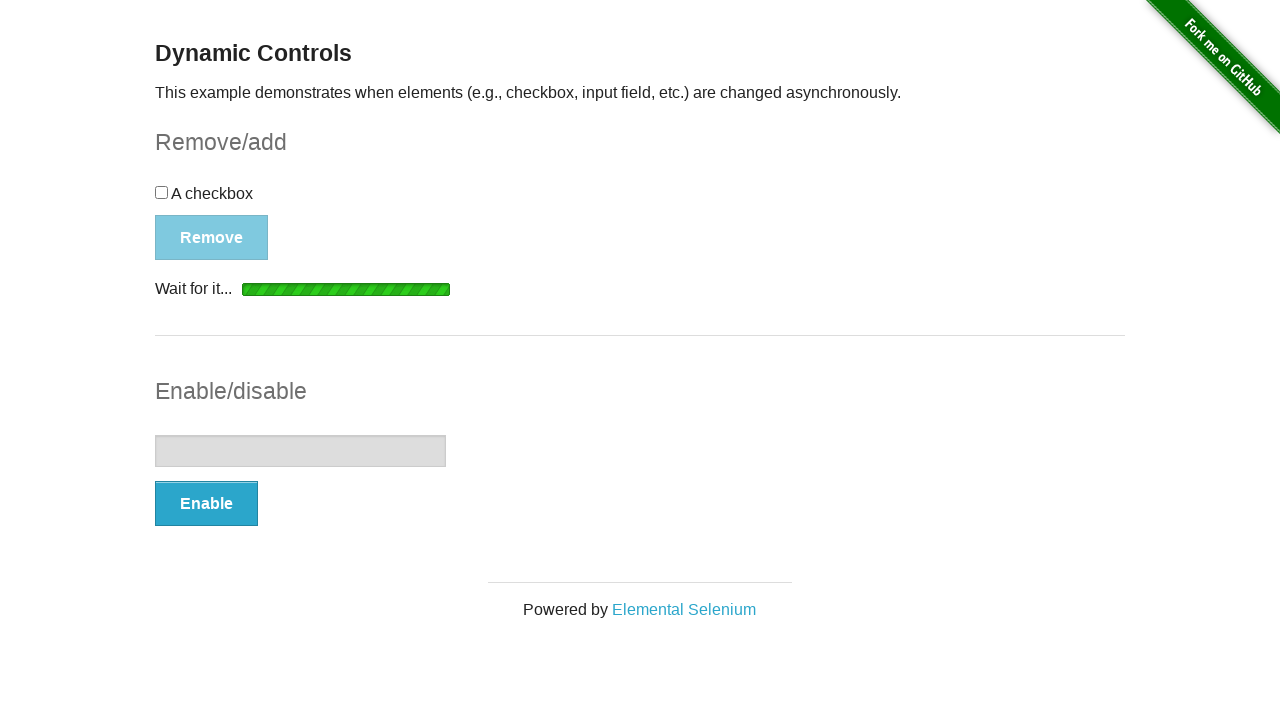

Success message appeared
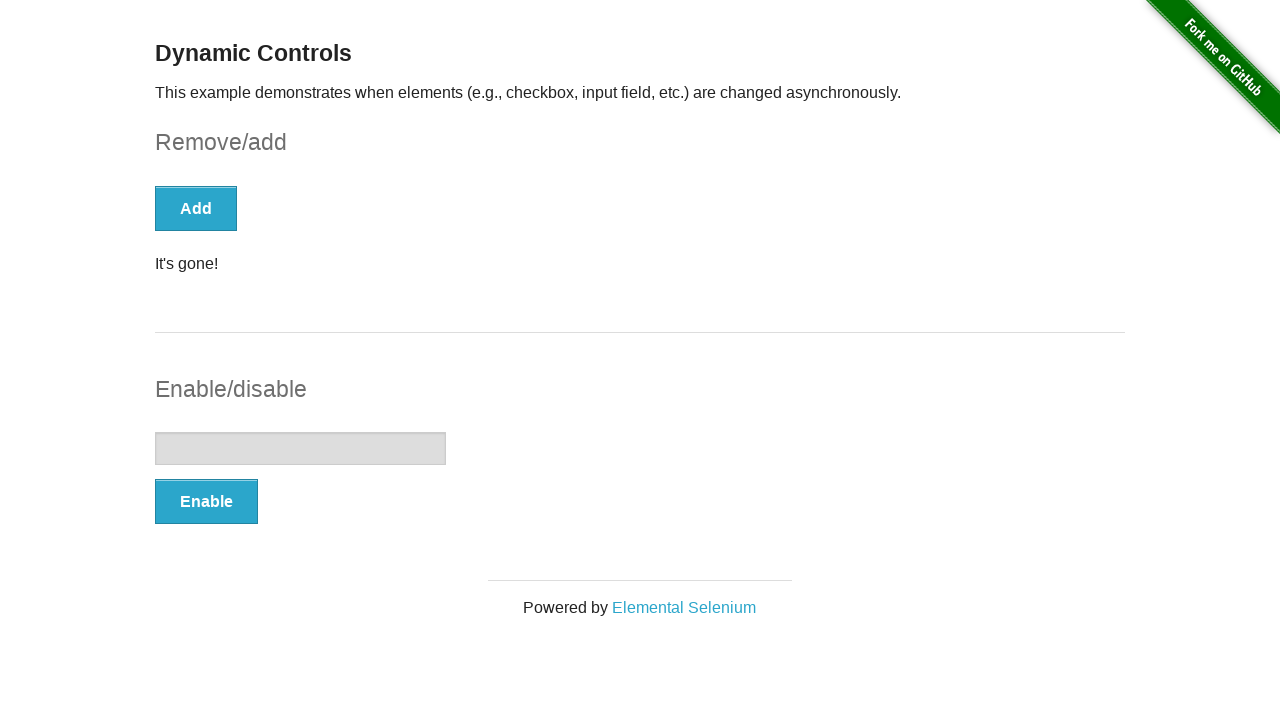

Retrieved message text: 'It's gone!'
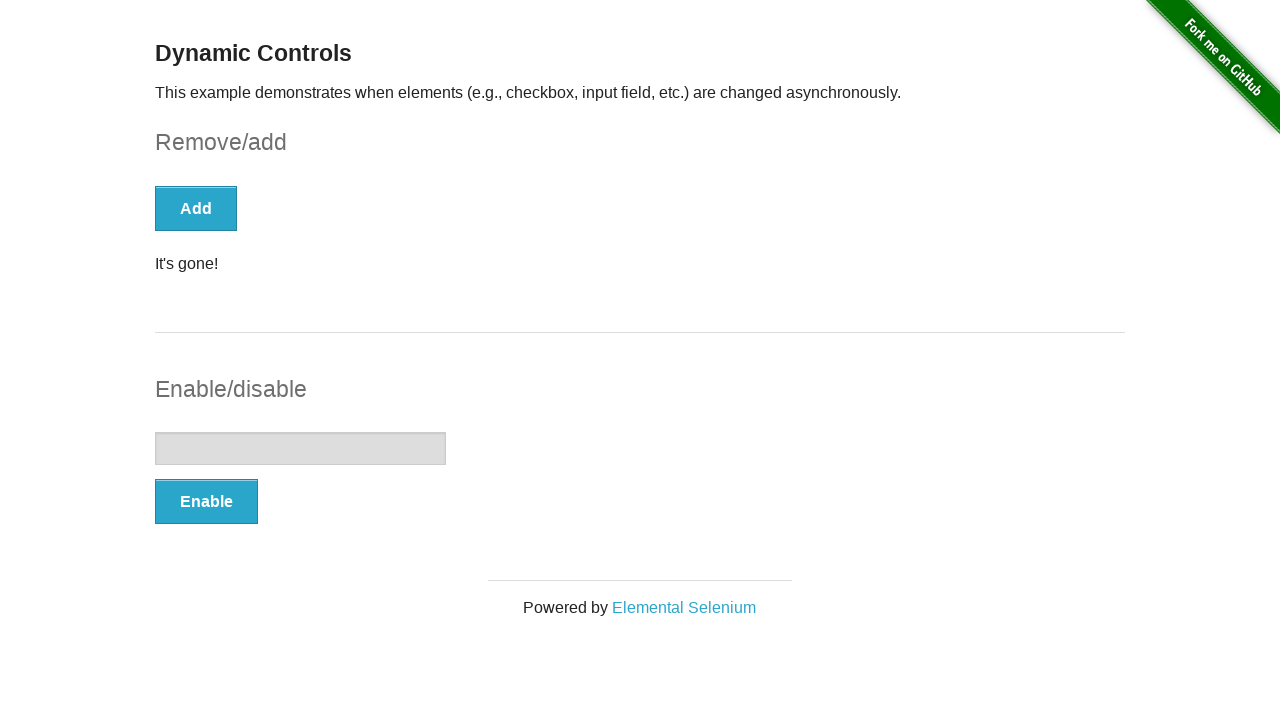

Verified success message displays 'It's gone!'
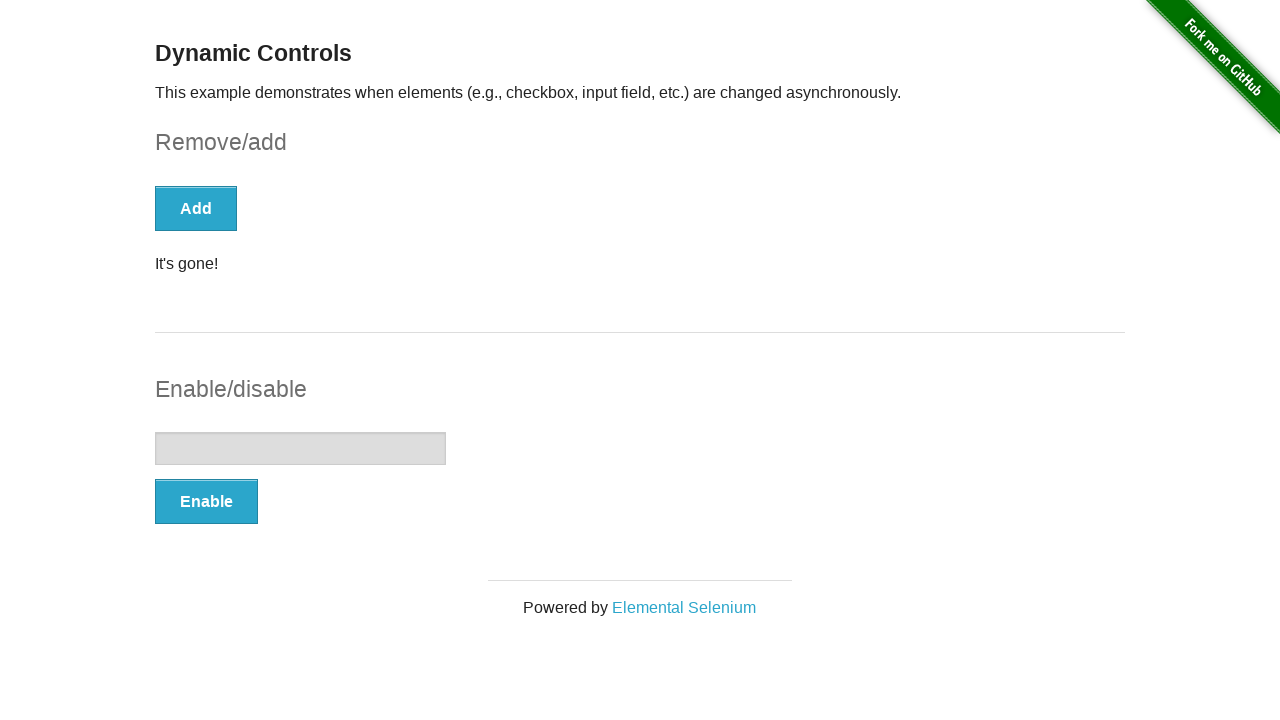

Counted checkboxes: 0
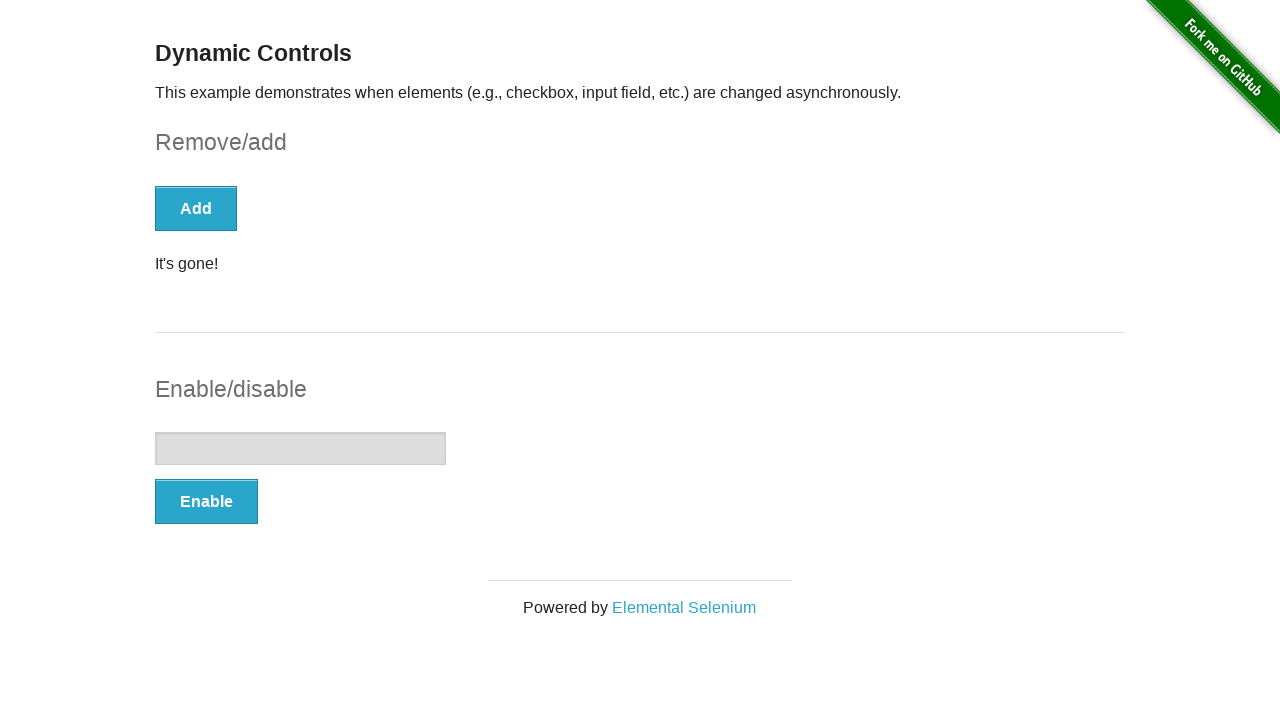

Verified no checkboxes remain
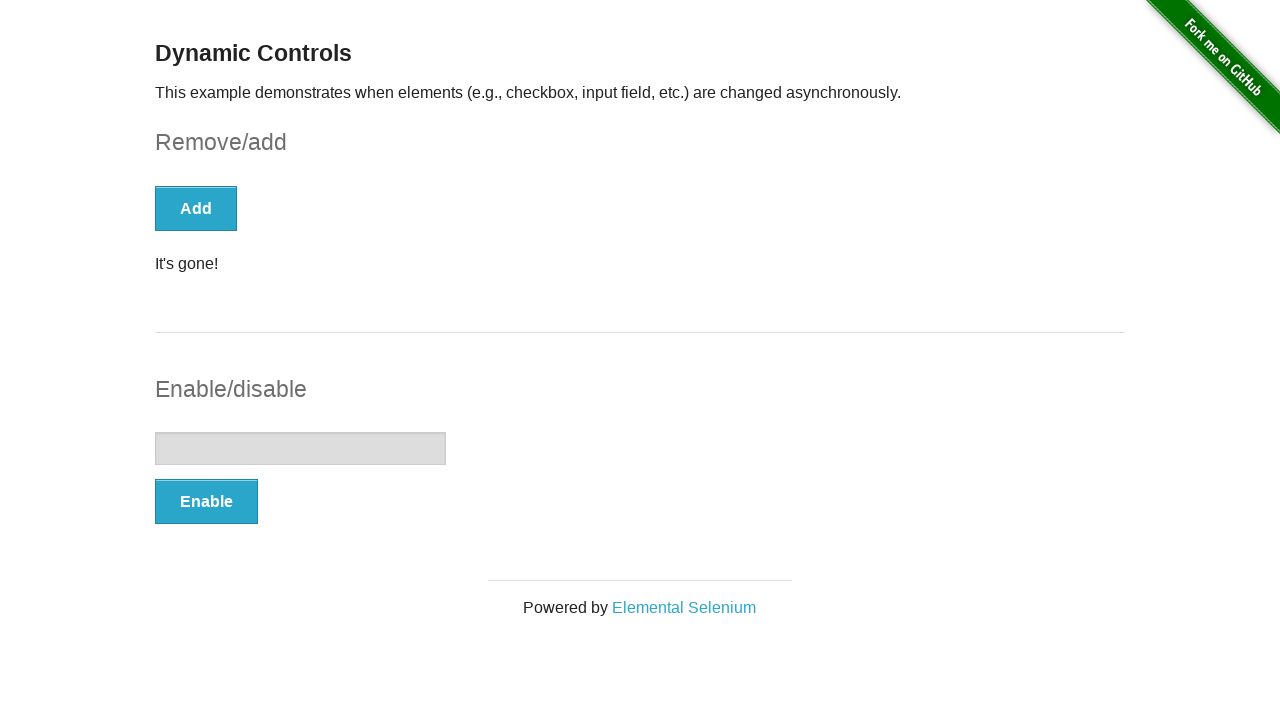

Located the Add button
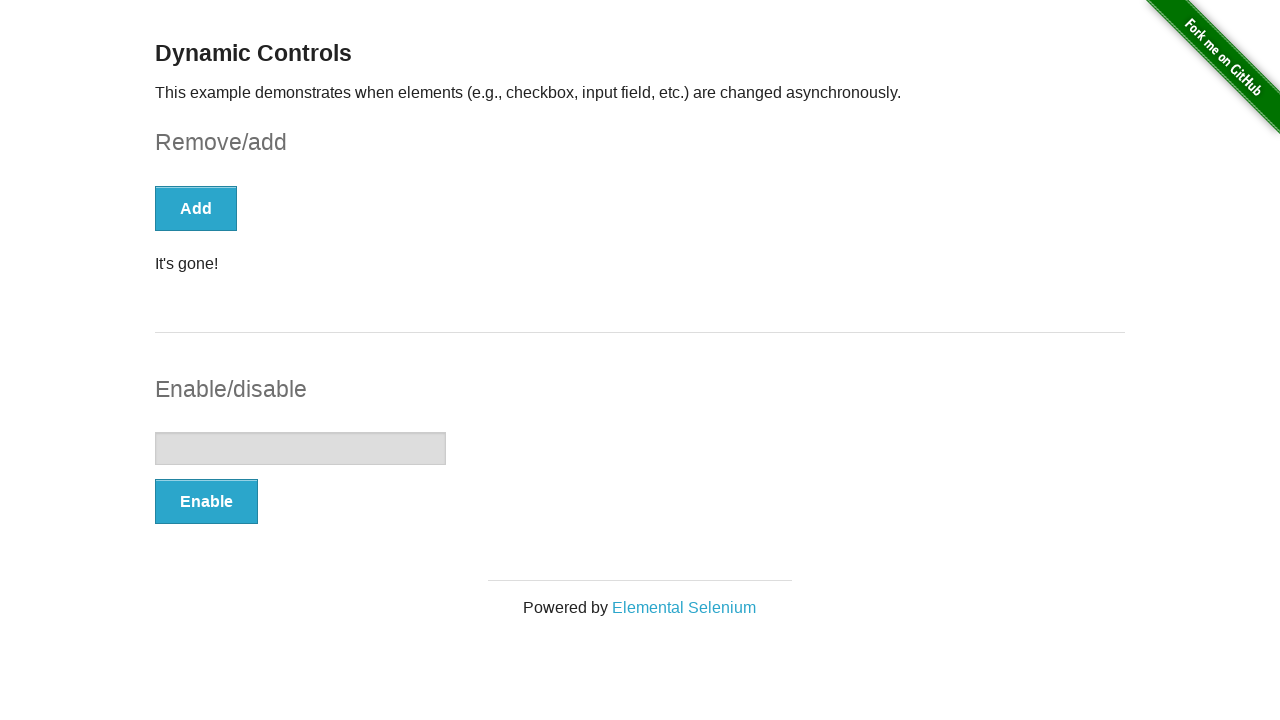

Verified Add button is visible
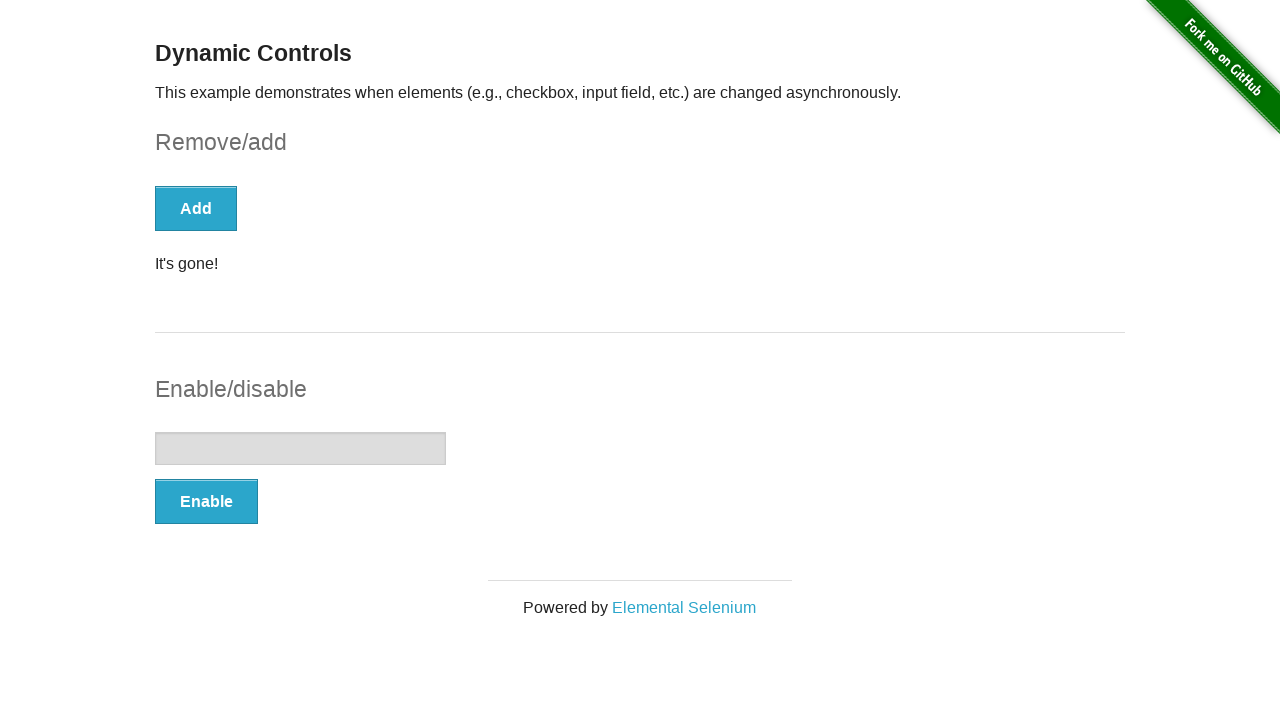

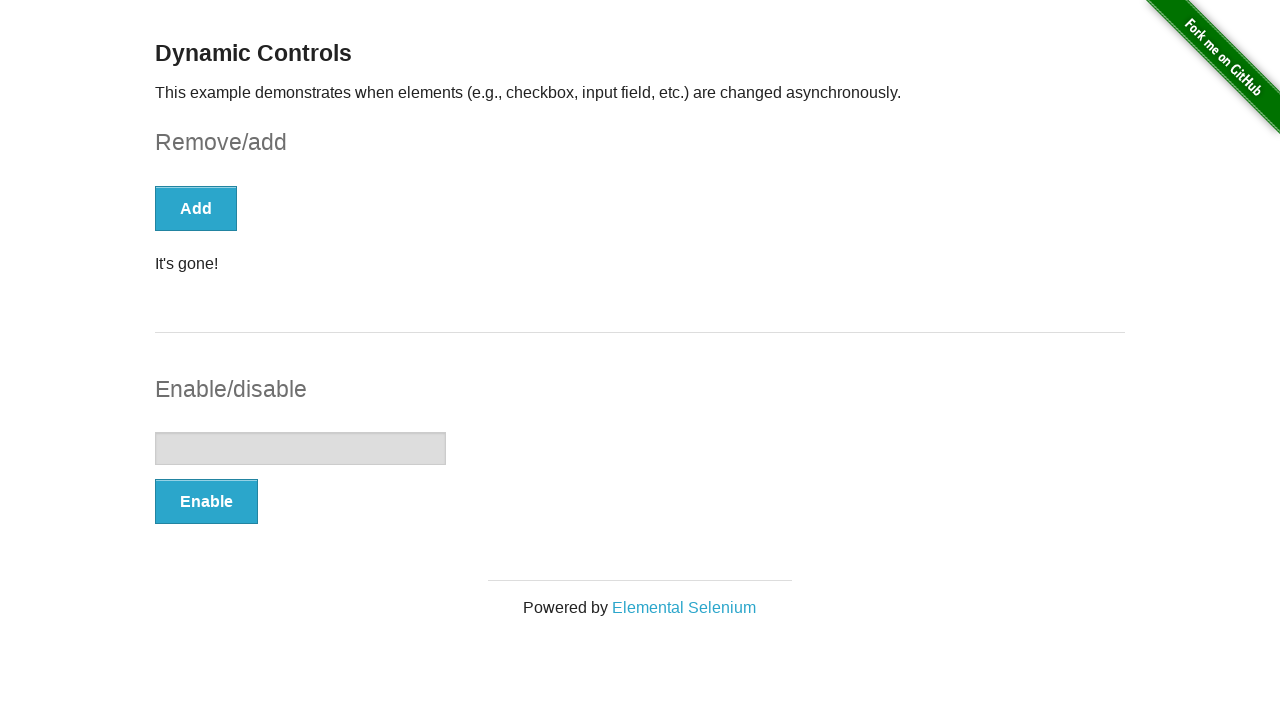